Tests adding and removing an element on the herokuapp demo page

Starting URL: https://the-internet.herokuapp.com/

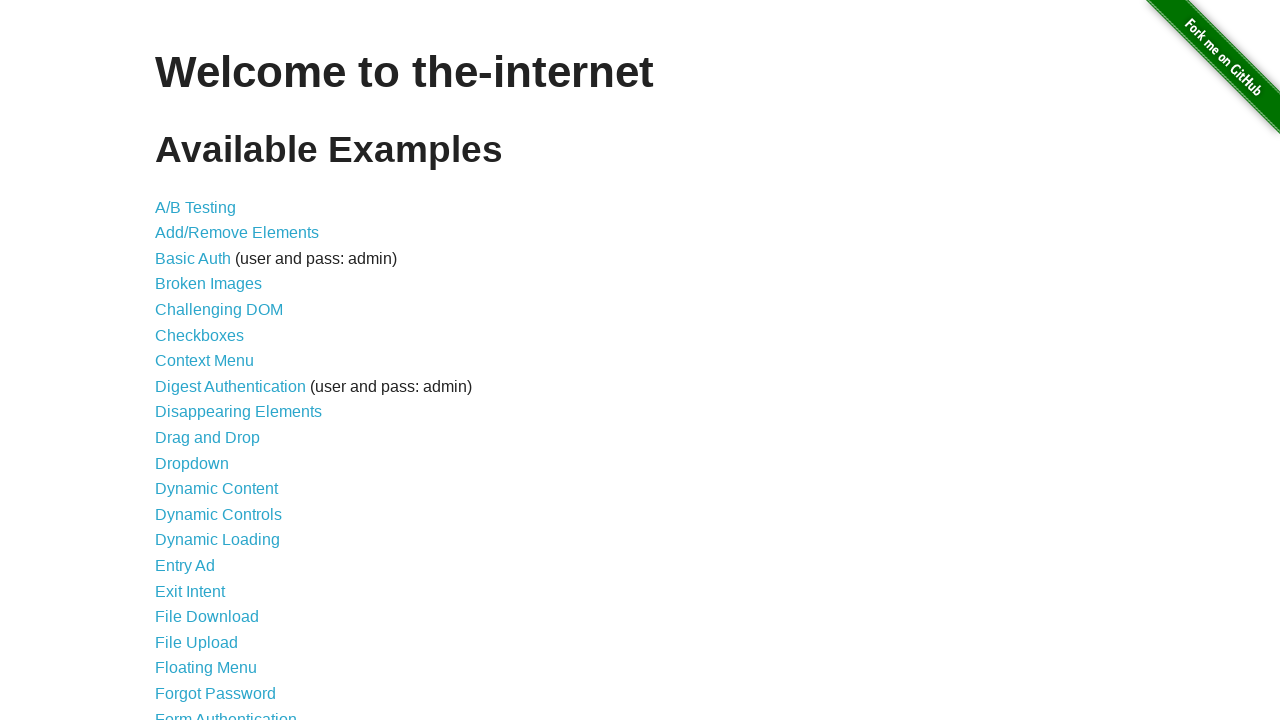

Clicked on Add/Remove Elements link at (237, 233) on a[href='/add_remove_elements/']
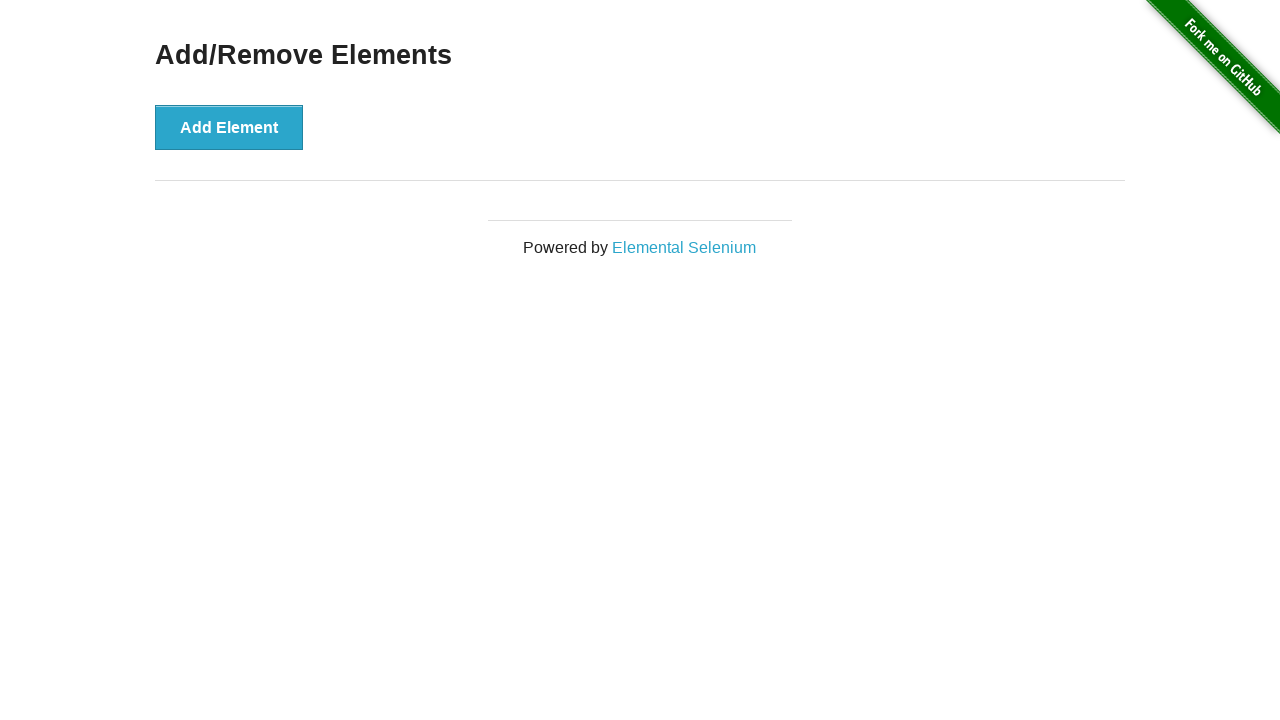

Clicked Add Element button at (229, 127) on button[onclick='addElement()']
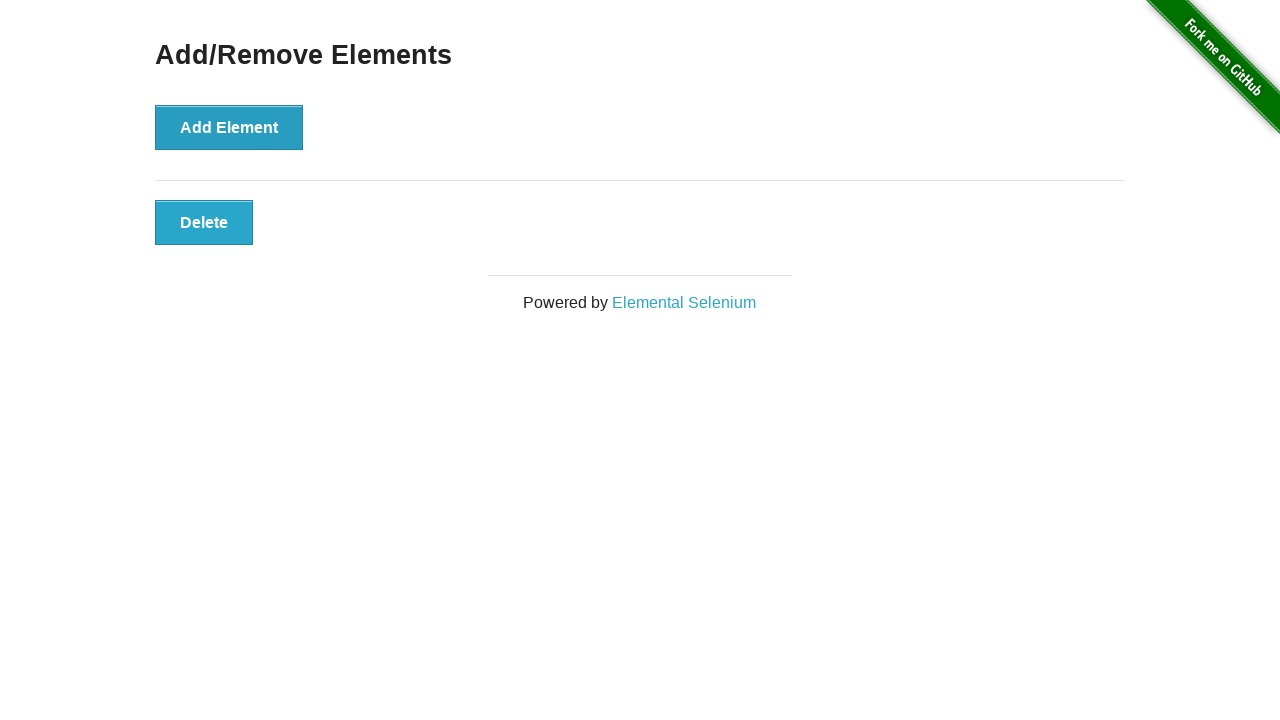

Element appeared after clicking Add Element
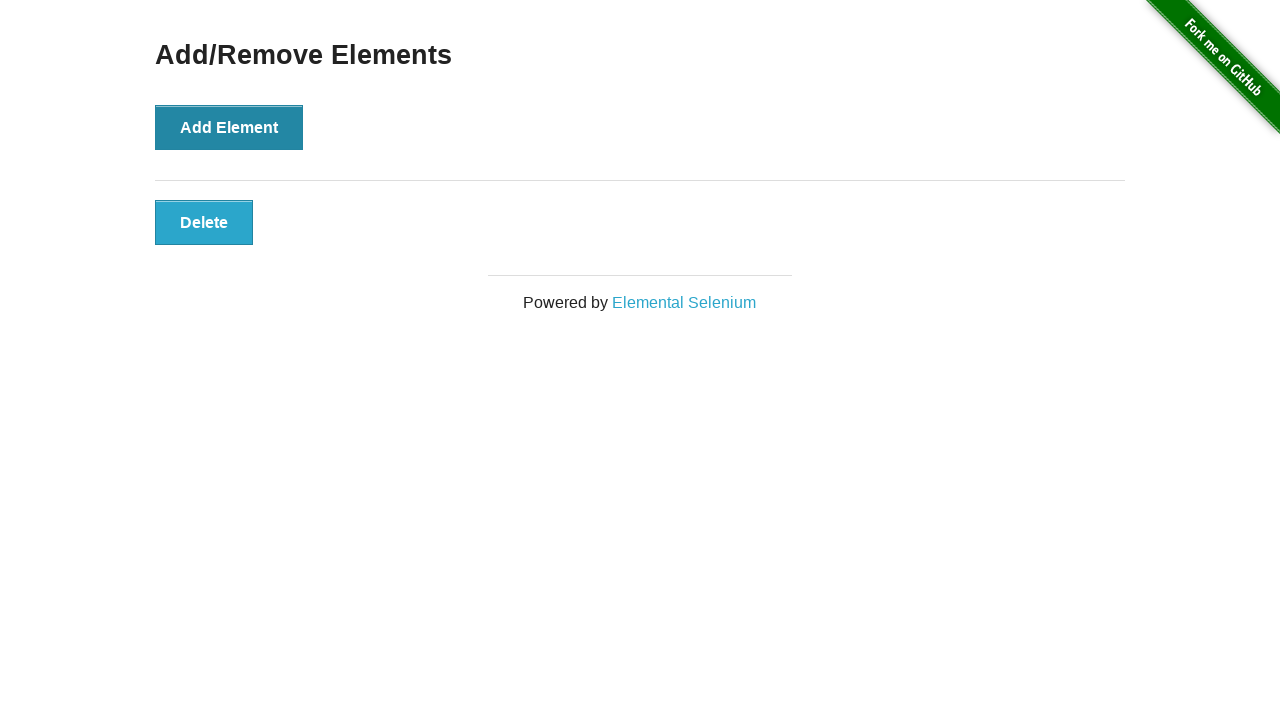

Clicked Delete button to remove the element at (204, 222) on button.added-manually
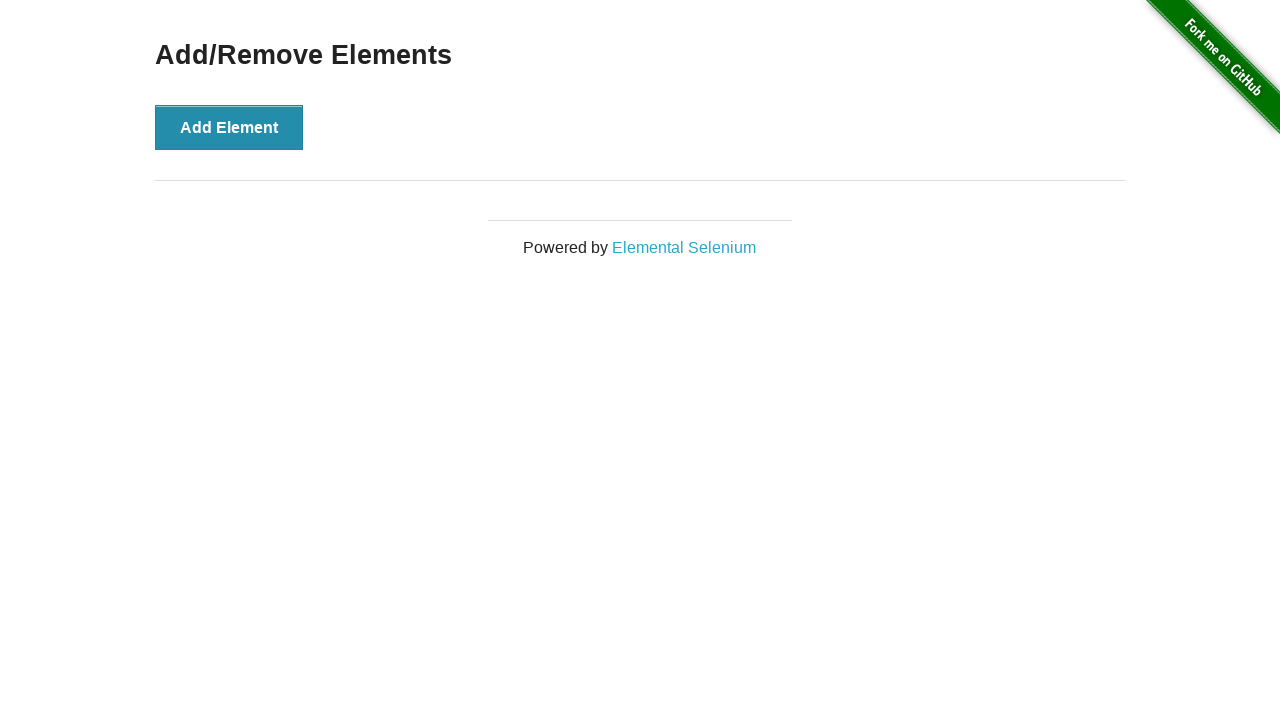

Verified that the element was successfully removed
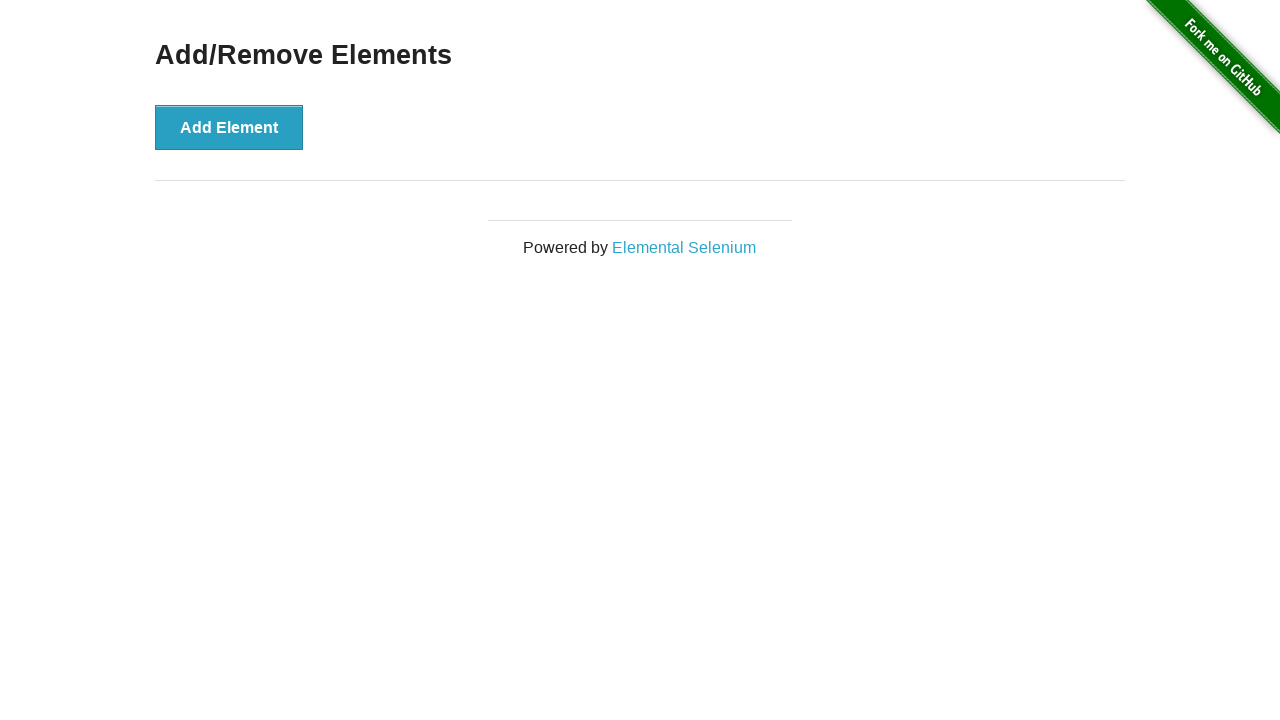

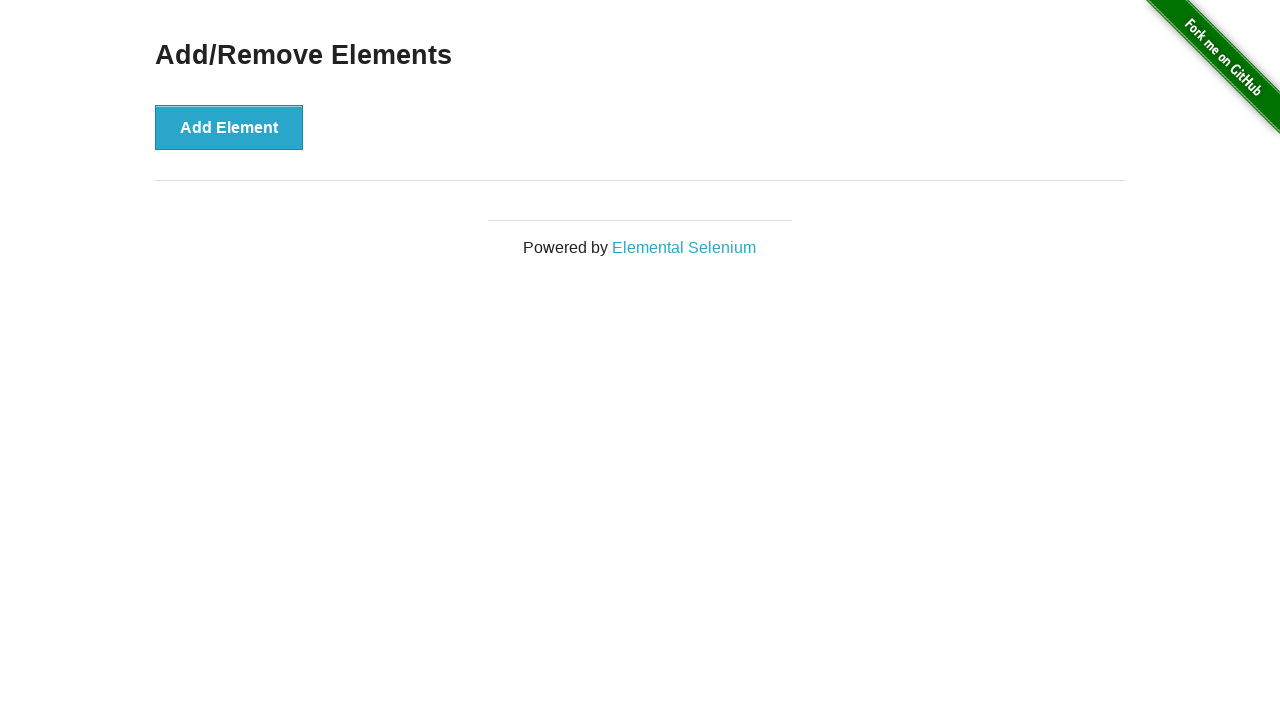